Tests programming languages dropdown by selecting the last option, verifying it's C#, and confirming C++ is not in the list

Starting URL: https://letcode.in/dropdowns

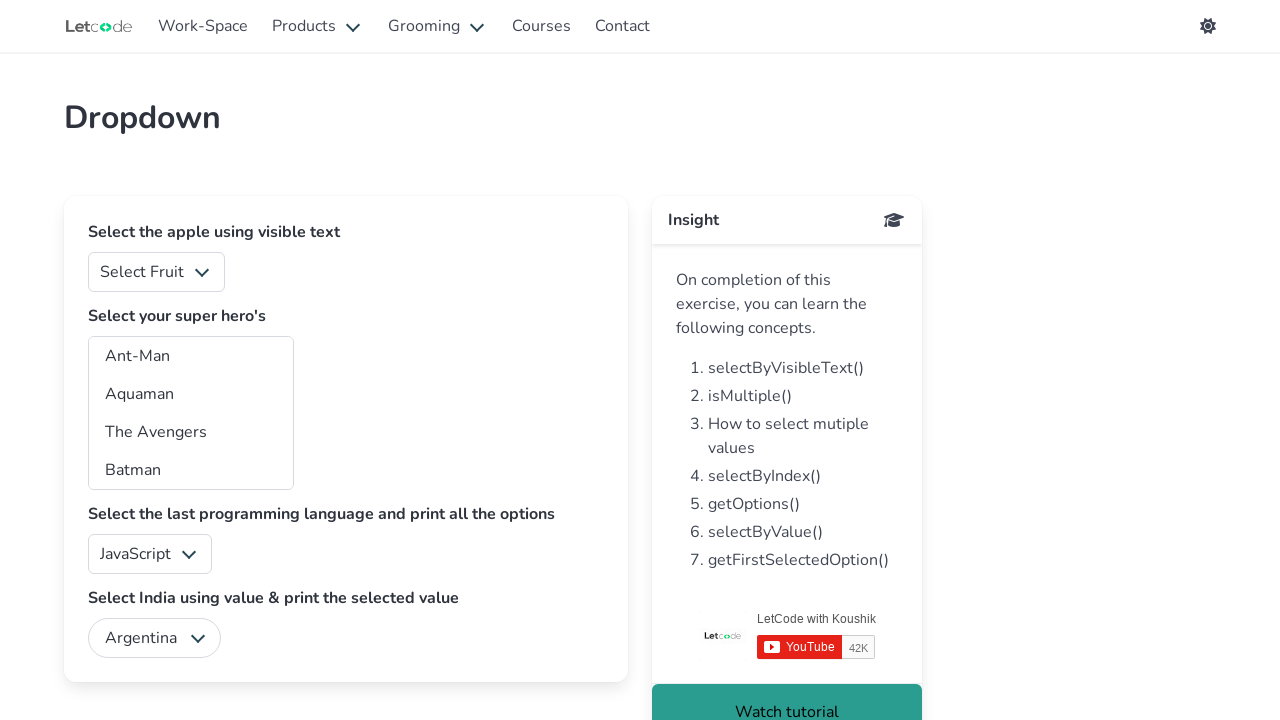

Verified programming languages dropdown is enabled
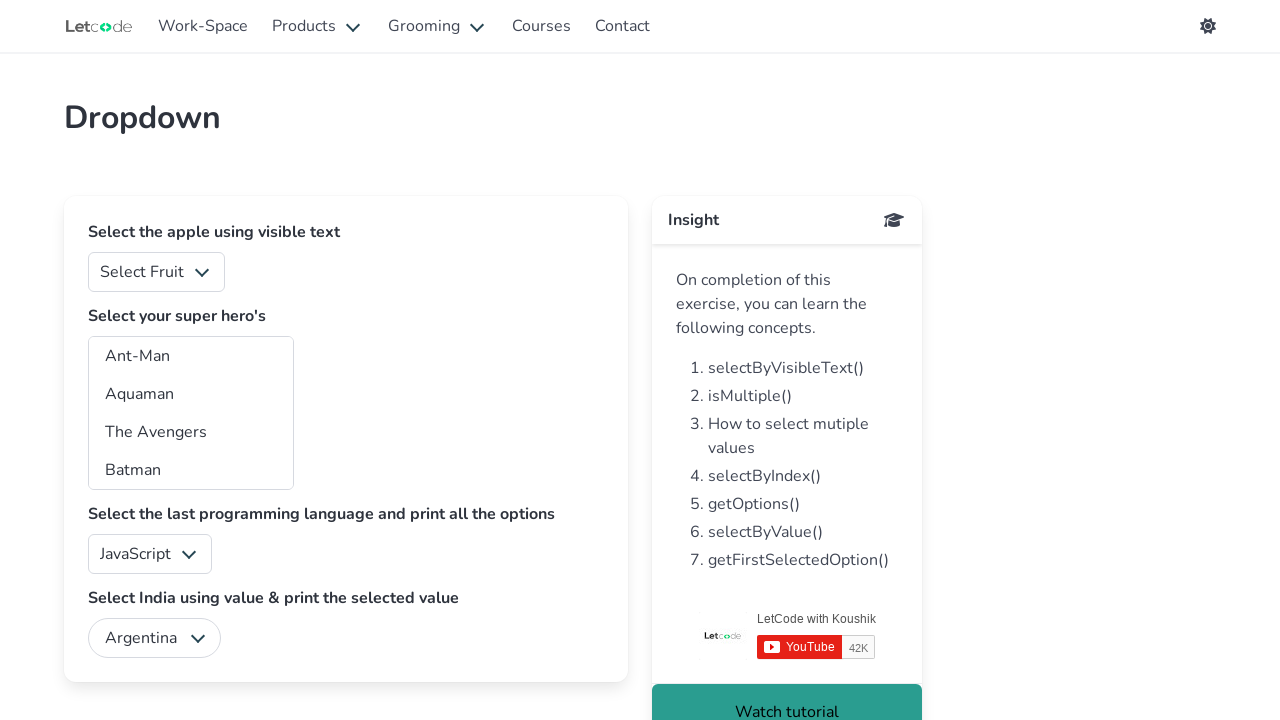

Retrieved all dropdown options
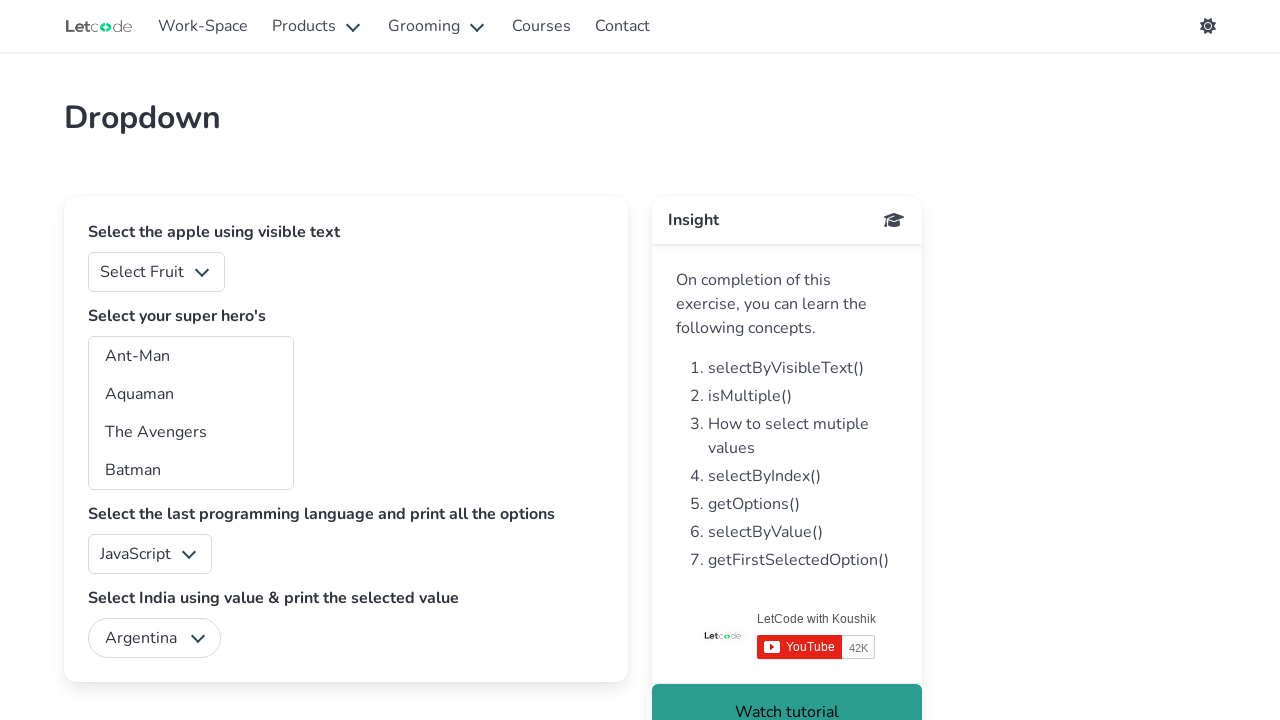

Selected the last option in the programming languages dropdown on #lang
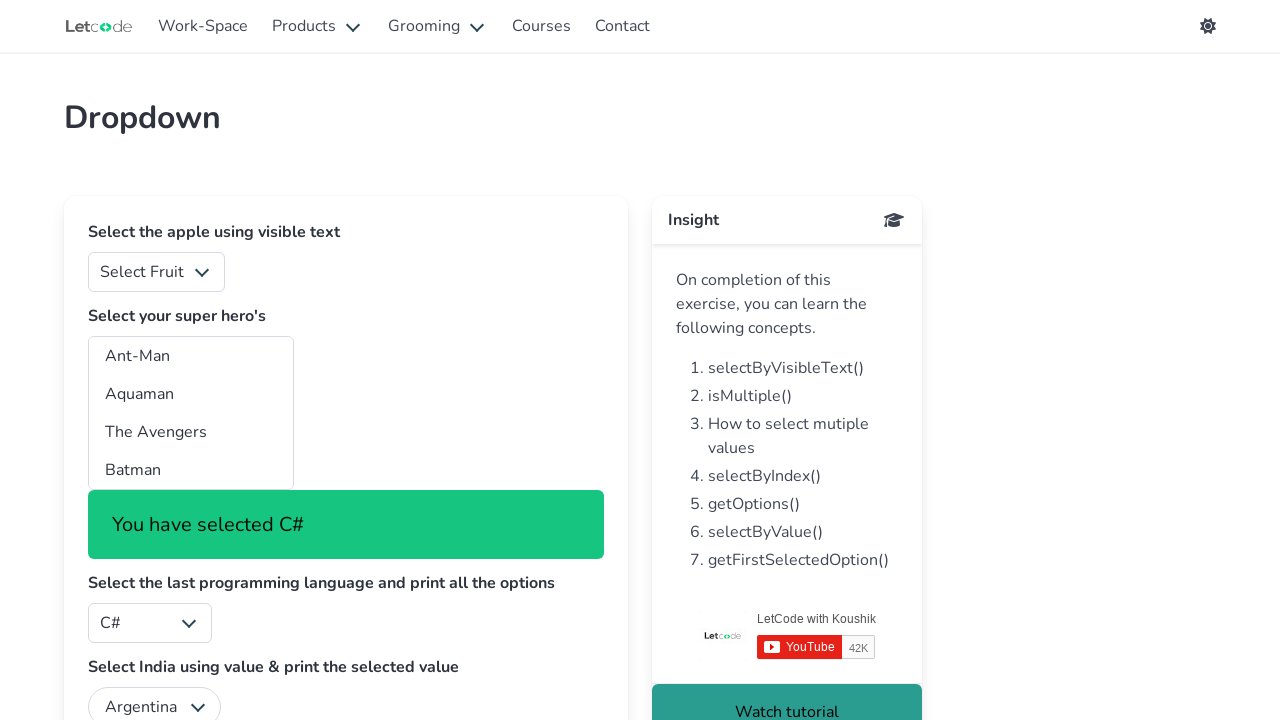

Verified that C# is the selected option
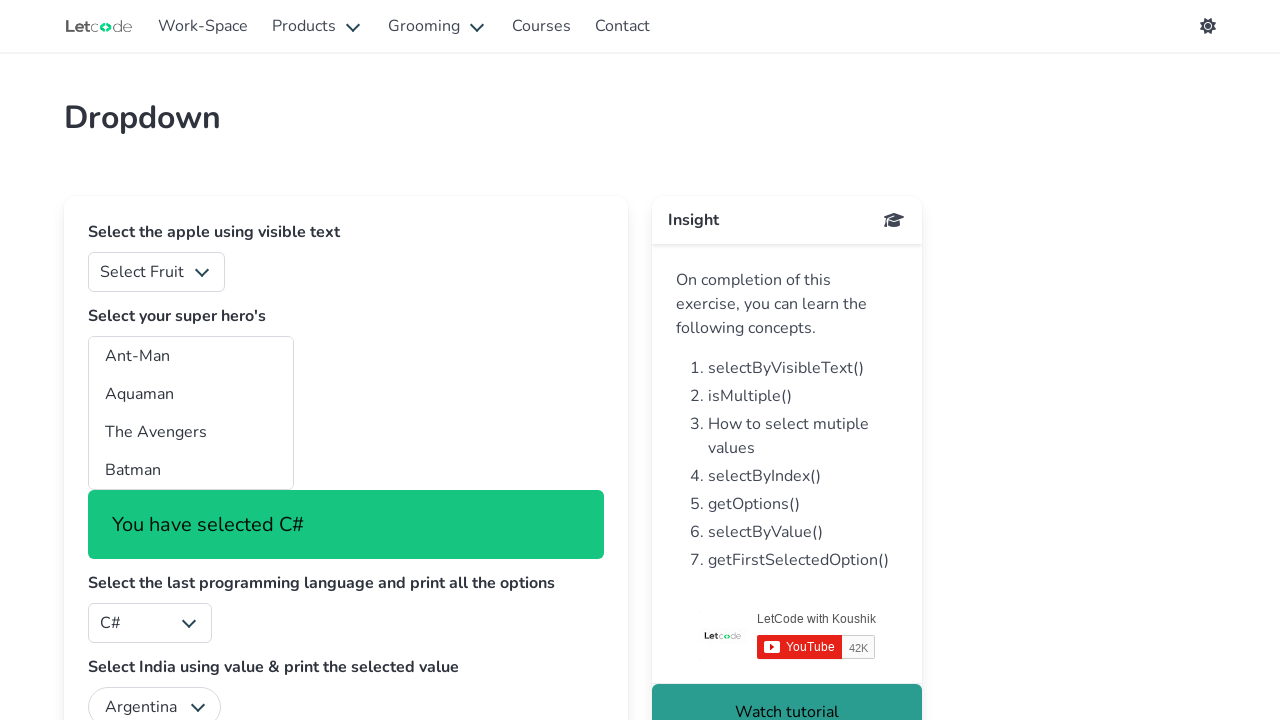

Retrieved all option texts from dropdown
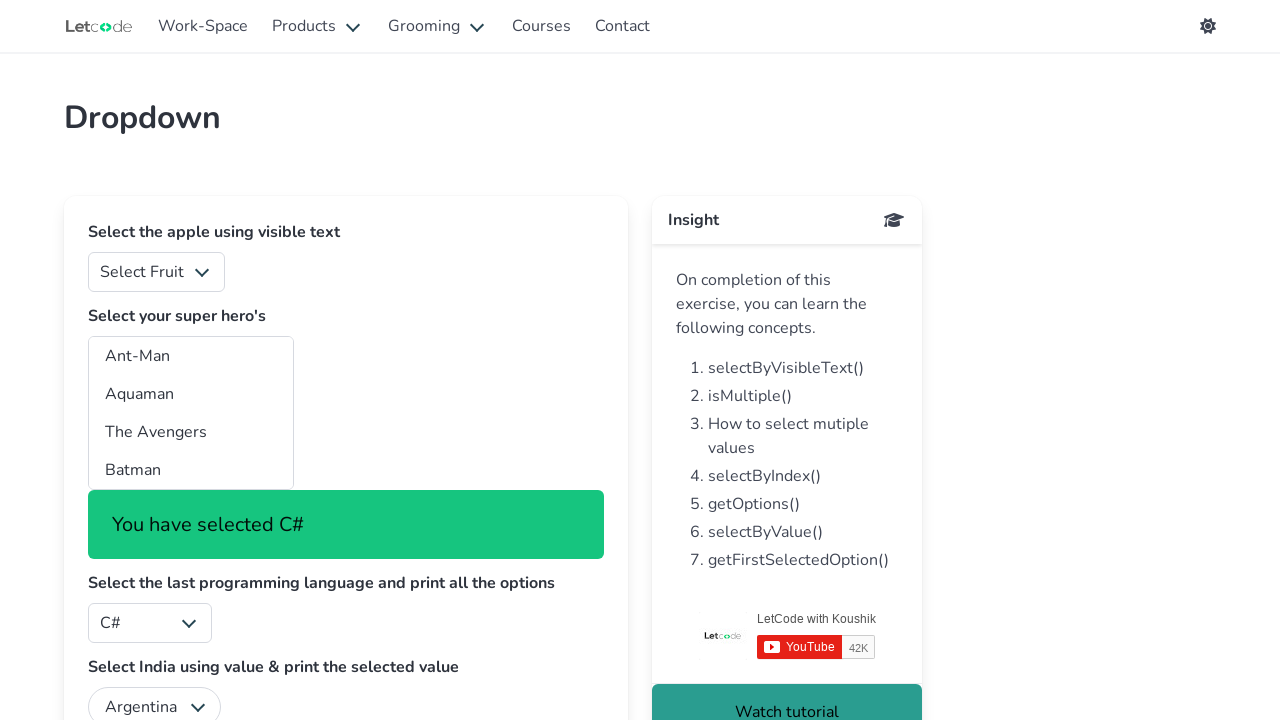

Confirmed that C++ is not present in the dropdown options
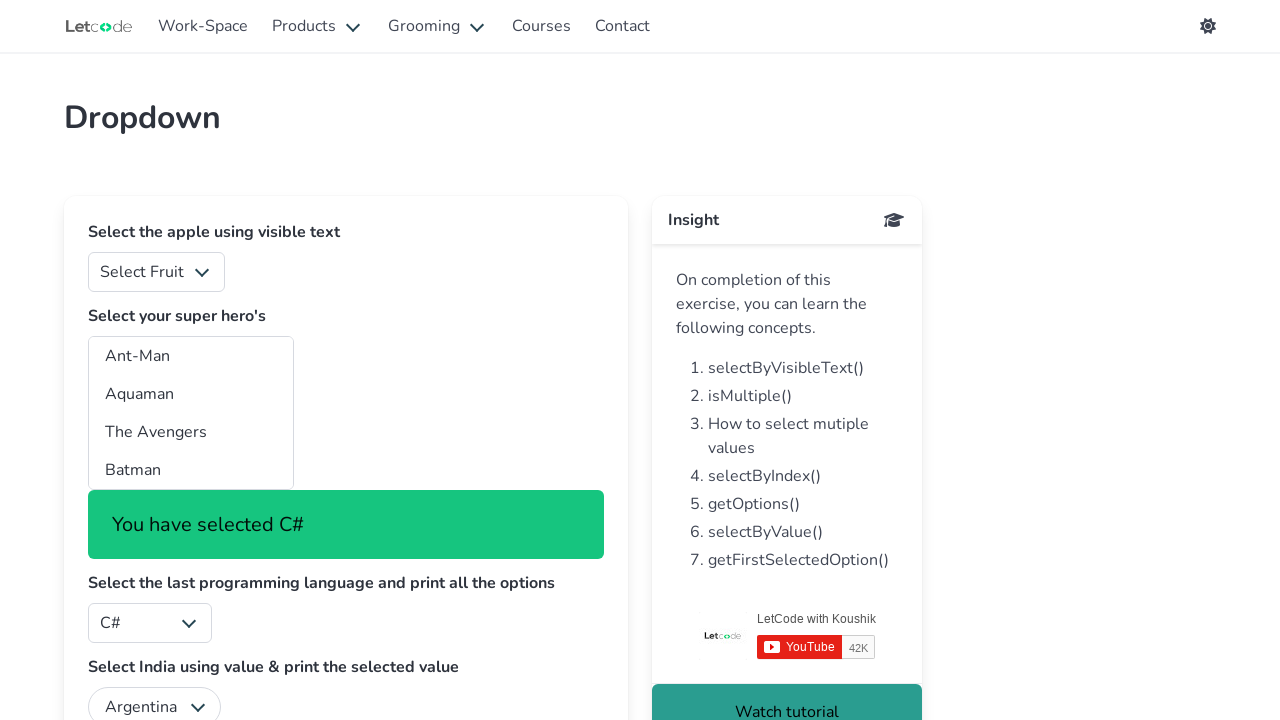

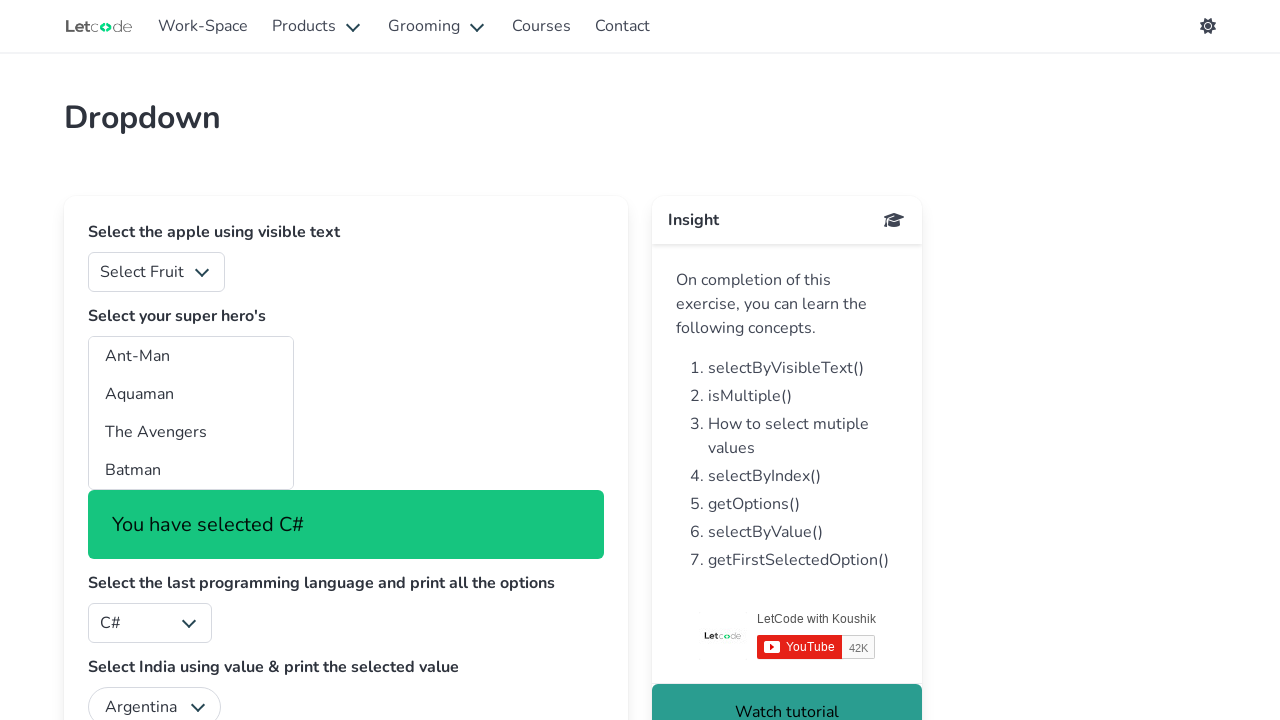